Tests handling multiple windows by clicking a link that opens a new window and switching between windows

Starting URL: http://omayo.blogspot.com/

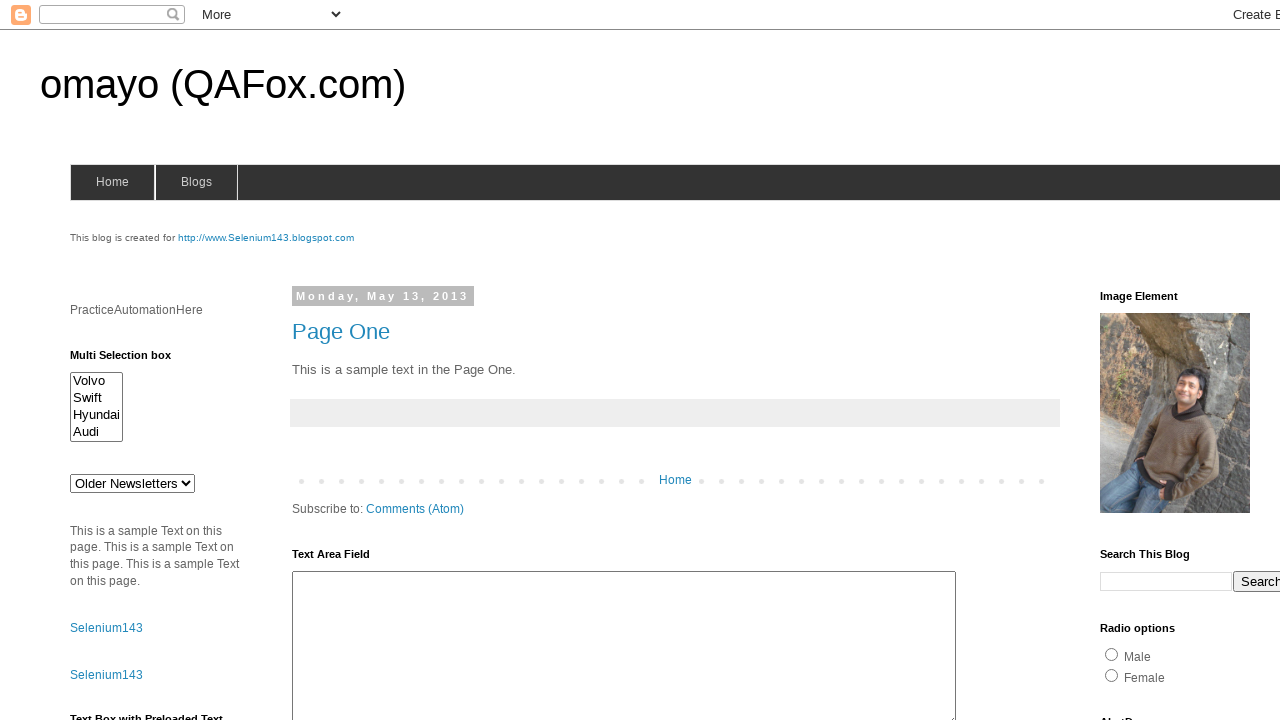

Clicked link that opens a new window at (132, 360) on #HTML37 > div:nth-child(2) > p:nth-child(2) > a:nth-child(1)
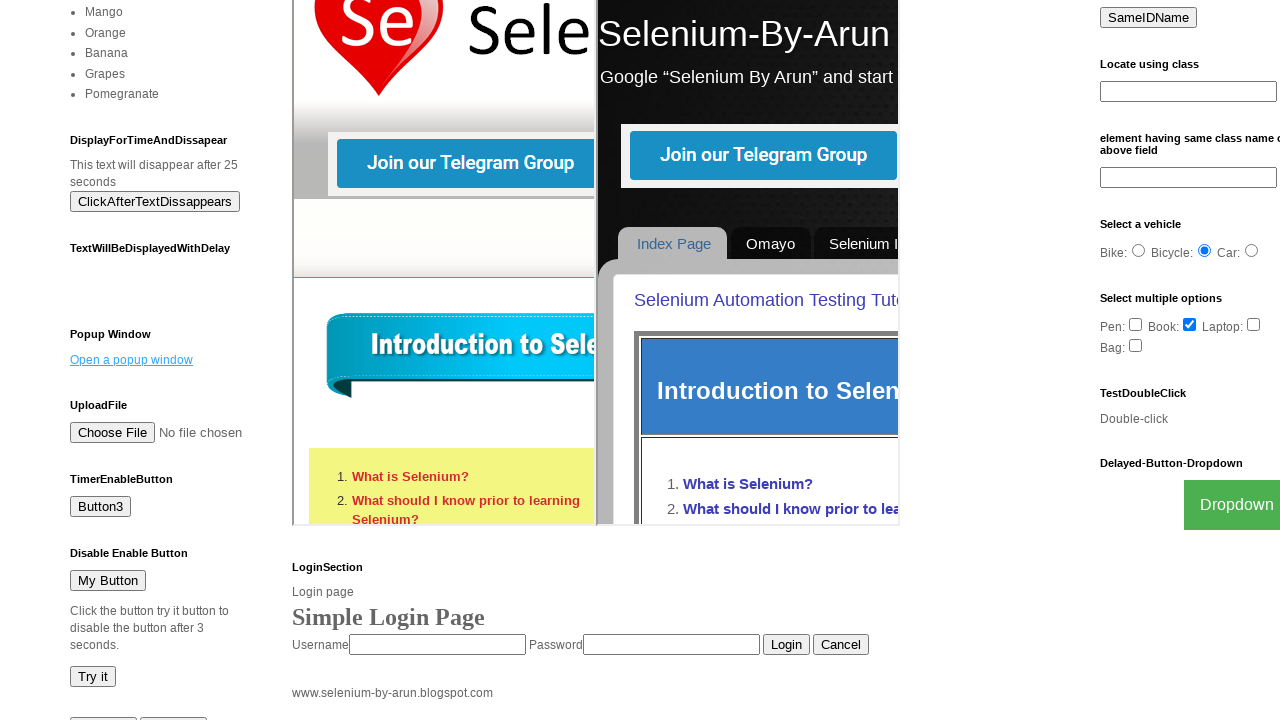

New window opened and captured
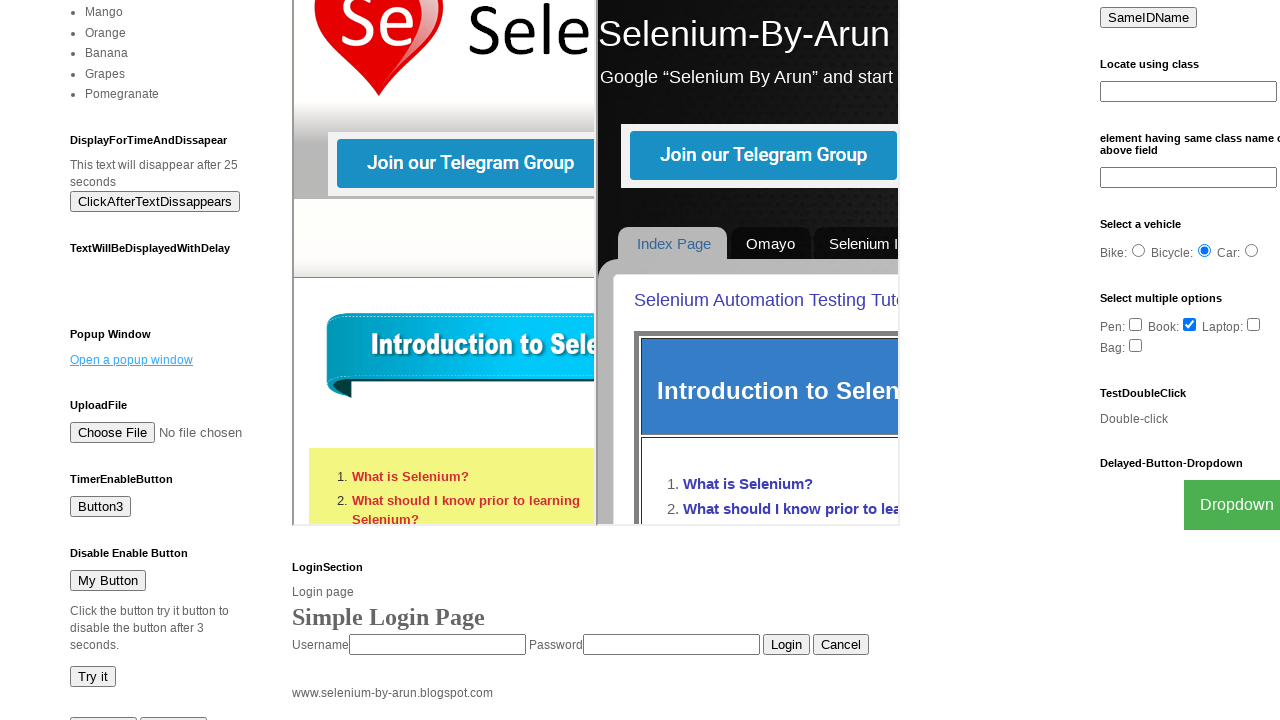

New page loaded completely
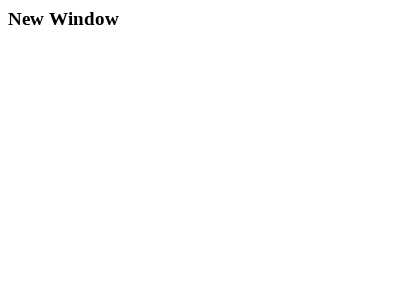

Switched back to parent window
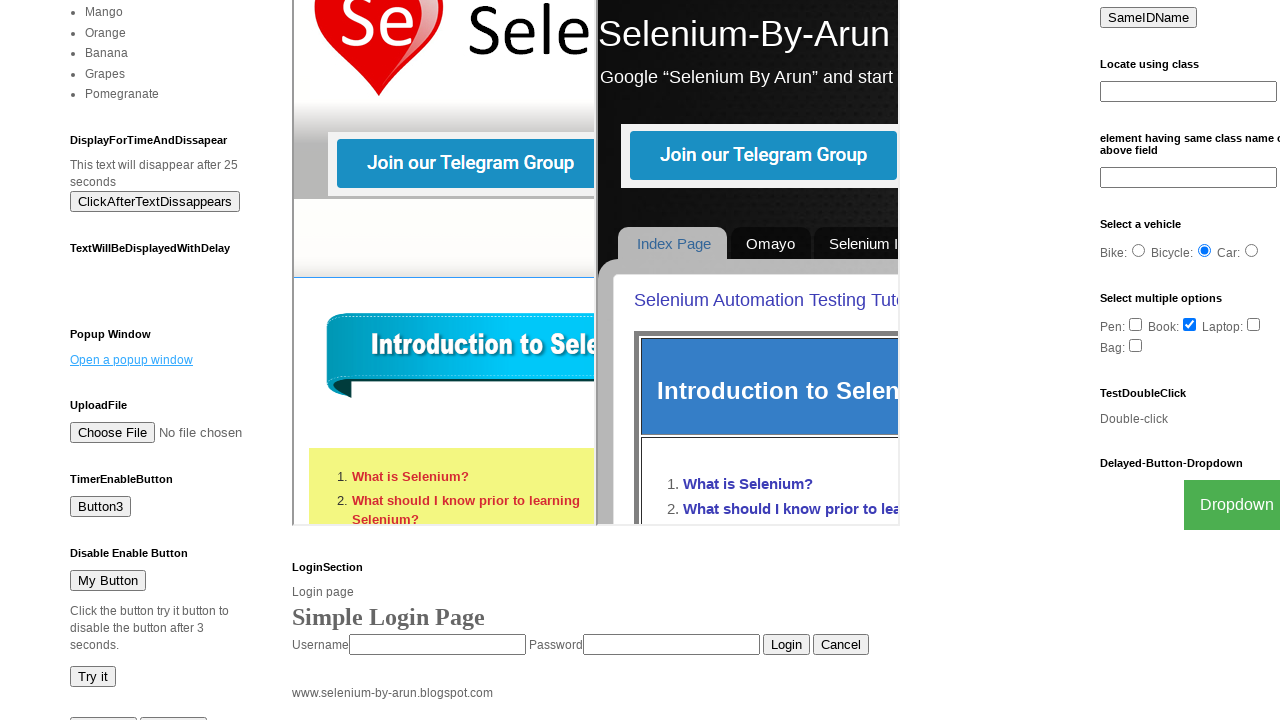

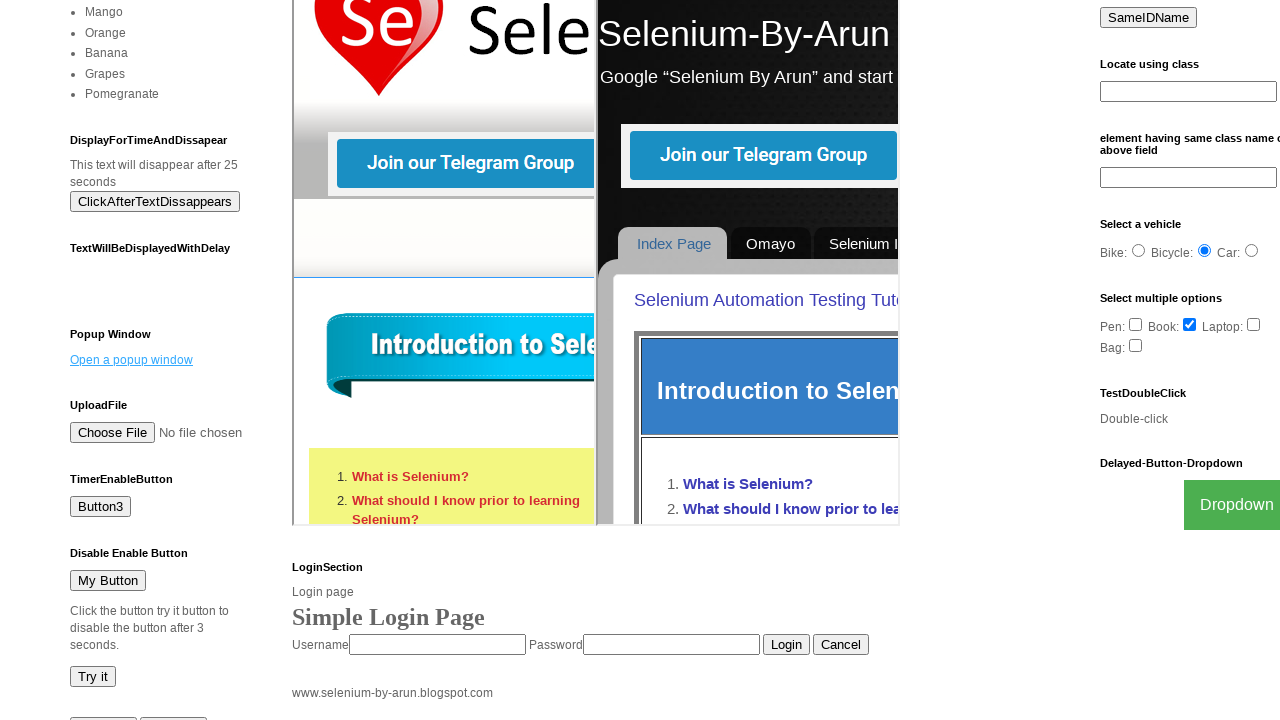